Tests checkbox functionality by clicking checkbox 3

Starting URL: https://www.rahulshettyacademy.com/AutomationPractice/

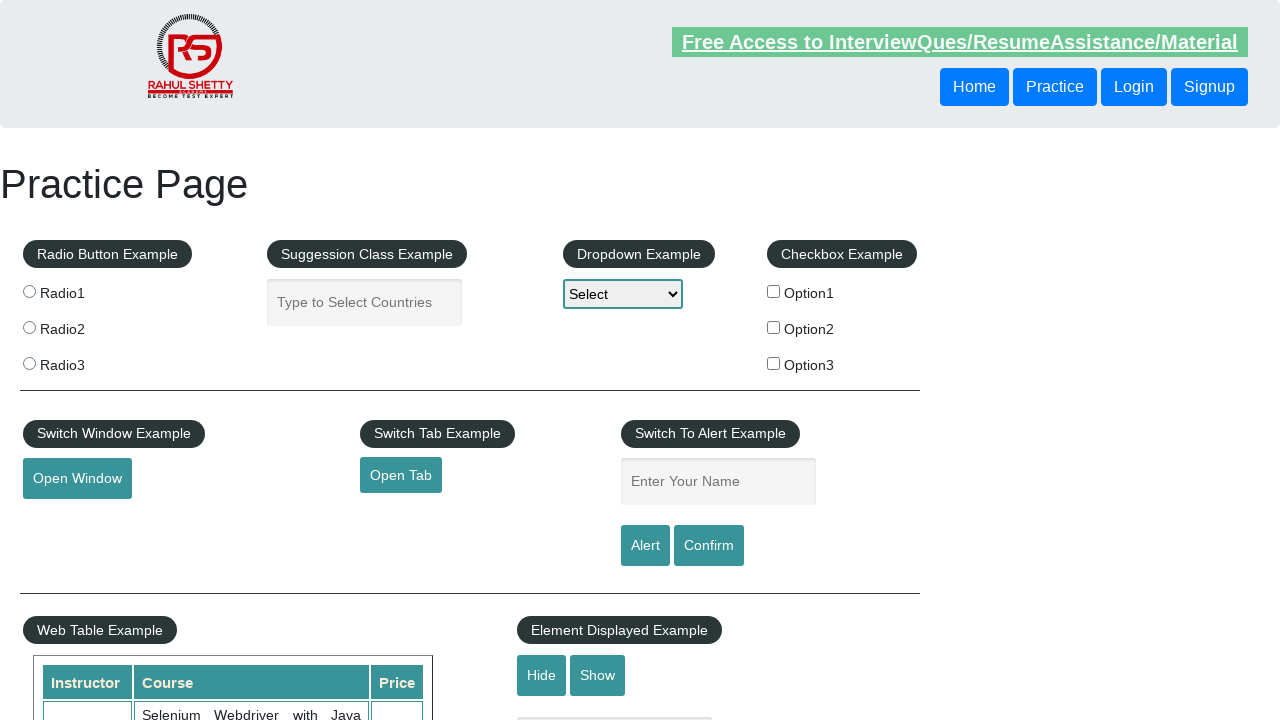

Clicked checkbox 3 at (774, 363) on #checkBoxOption3
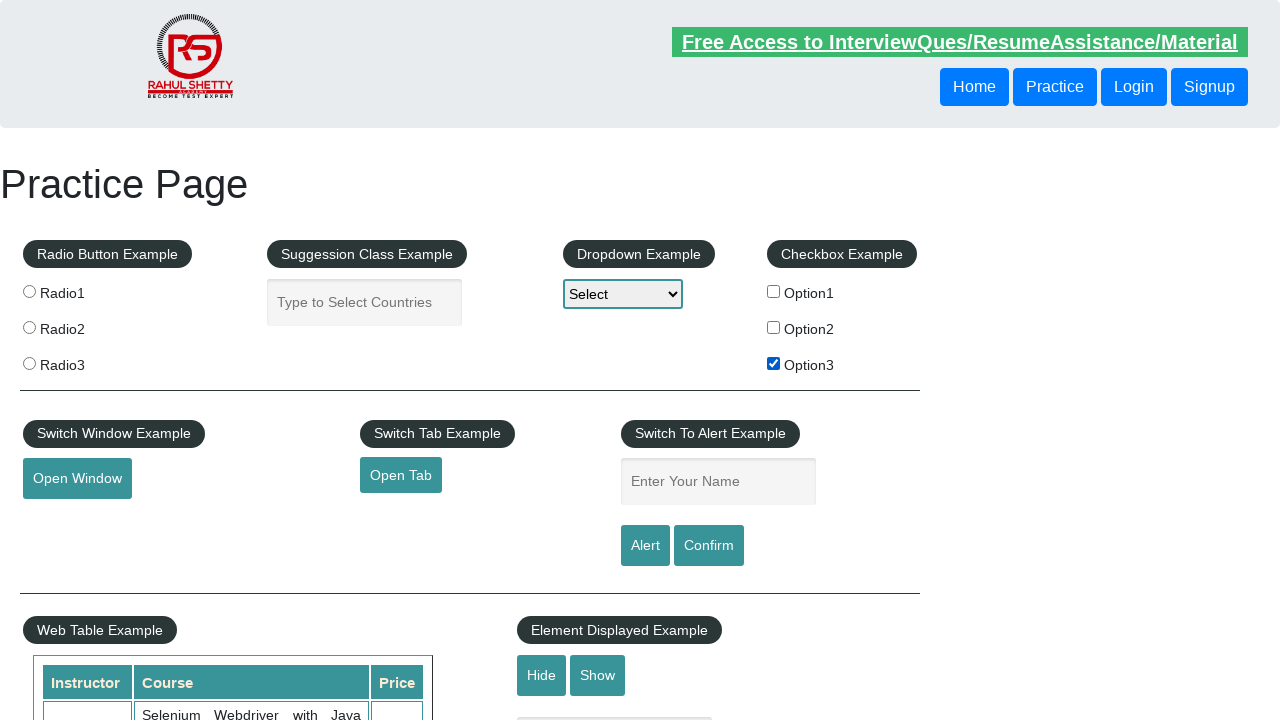

Verified checkbox 3 is checked
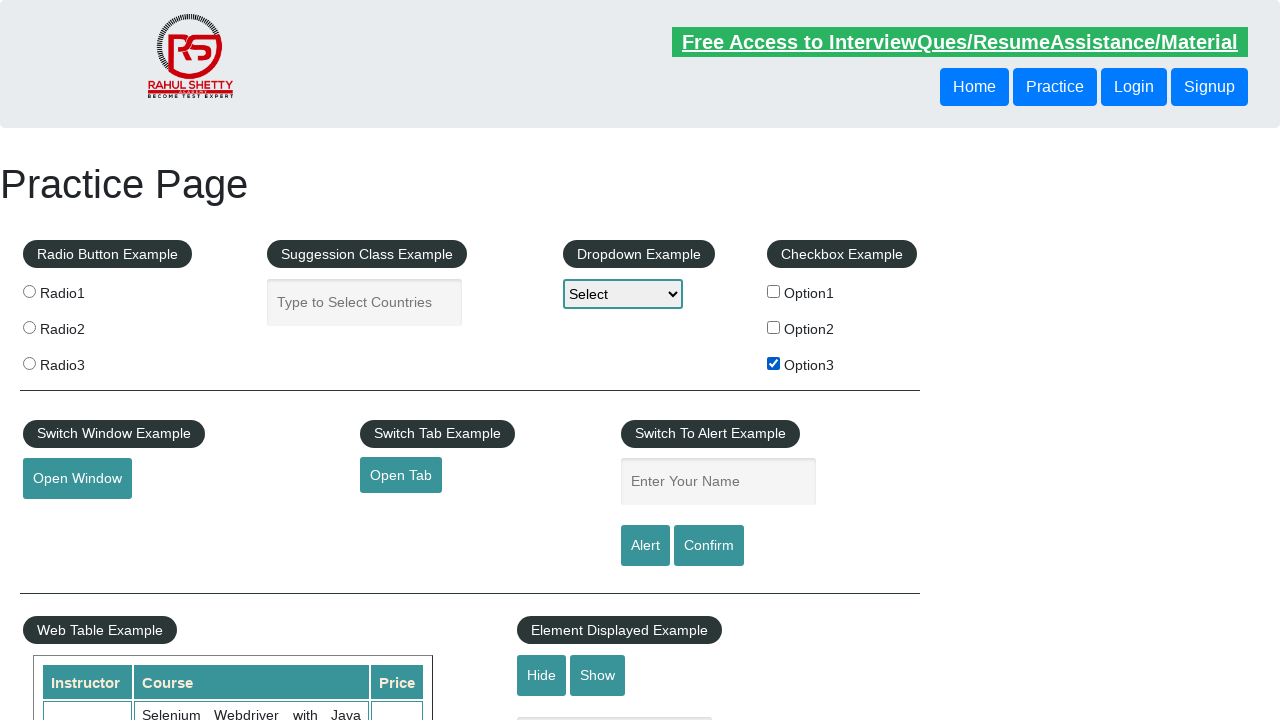

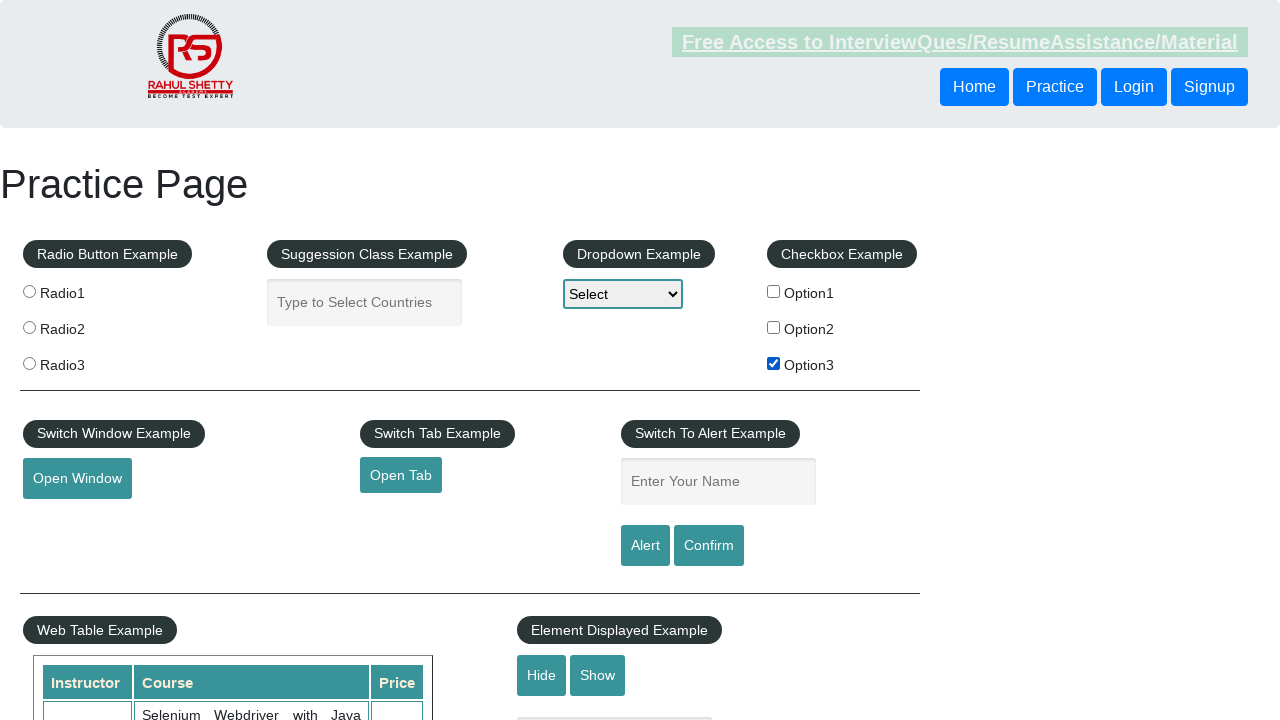